Tests the jQuery UI slider functionality by dragging the slider handle horizontally

Starting URL: https://jqueryui.com/slider/

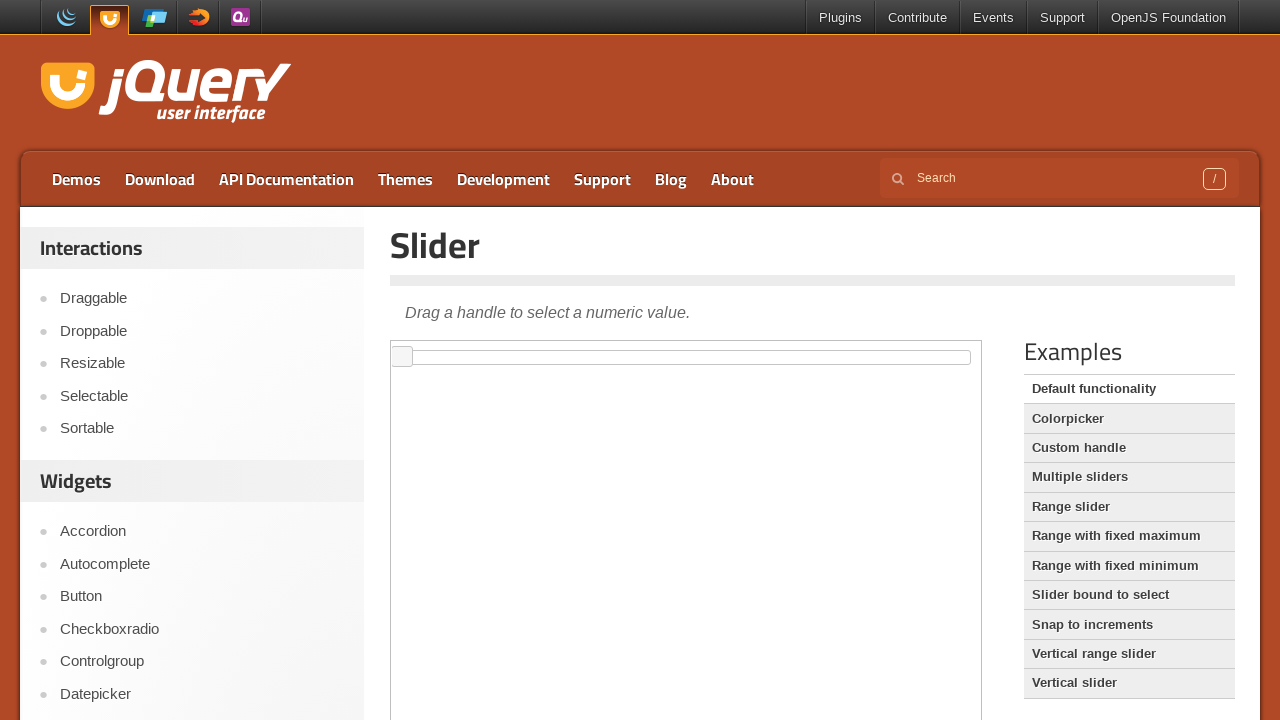

Navigated to jQuery UI slider demo page
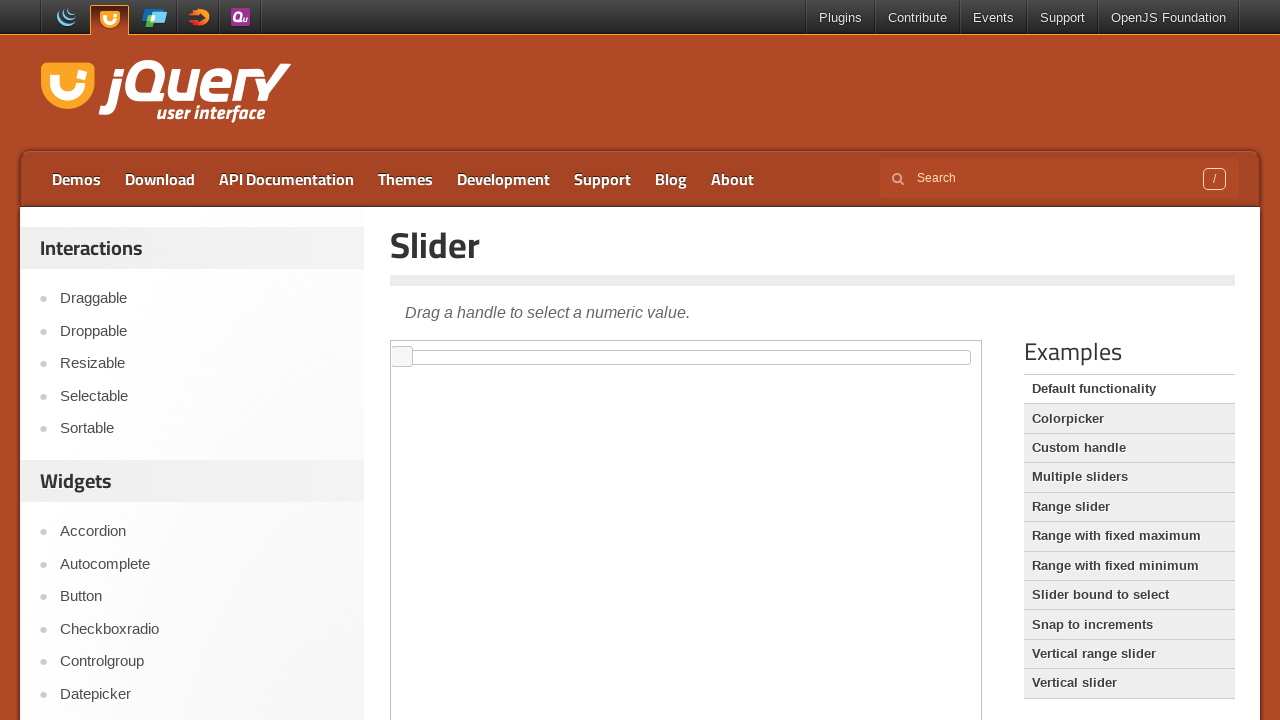

Located iframe containing slider demo
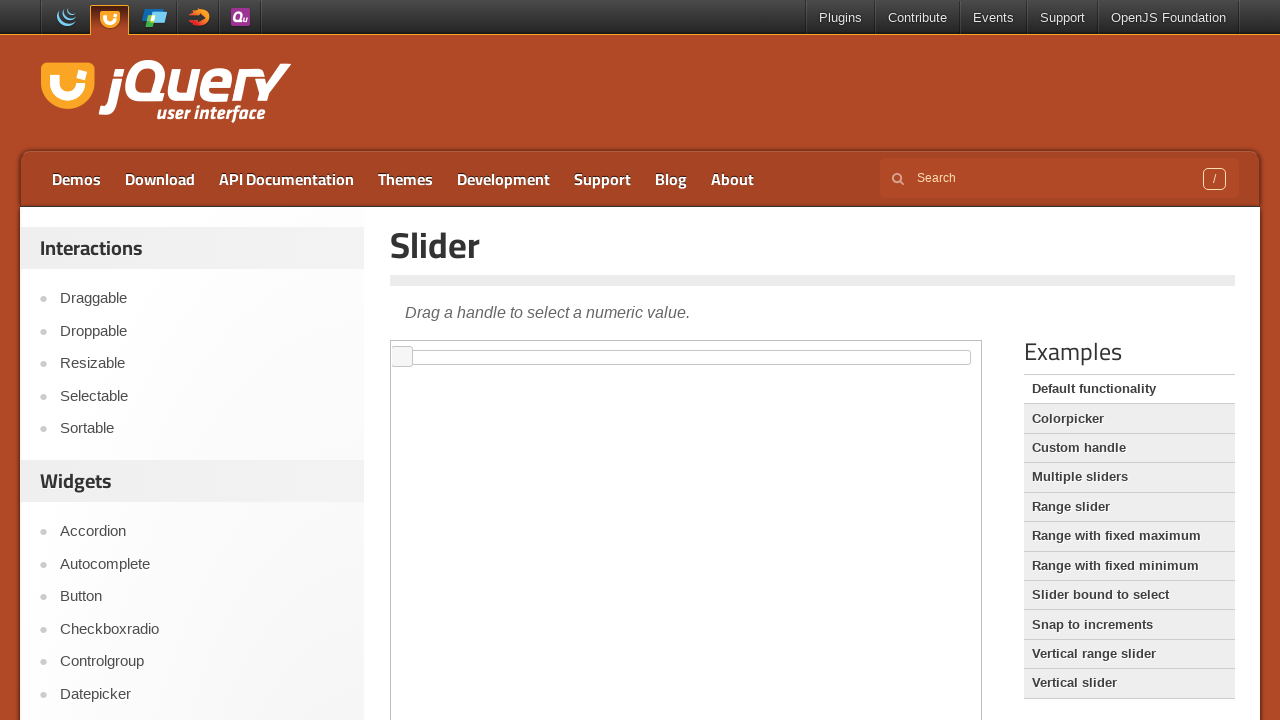

Located slider handle element
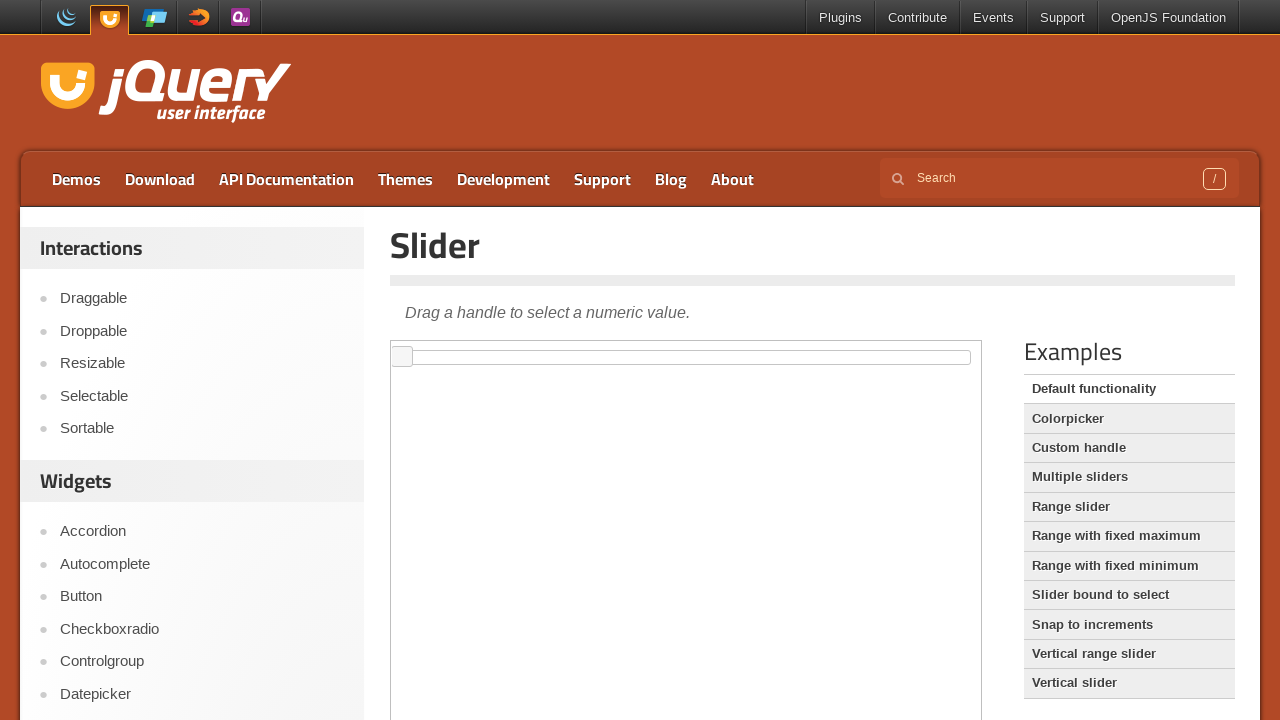

Dragged slider handle 400 pixels to the right at (793, 347)
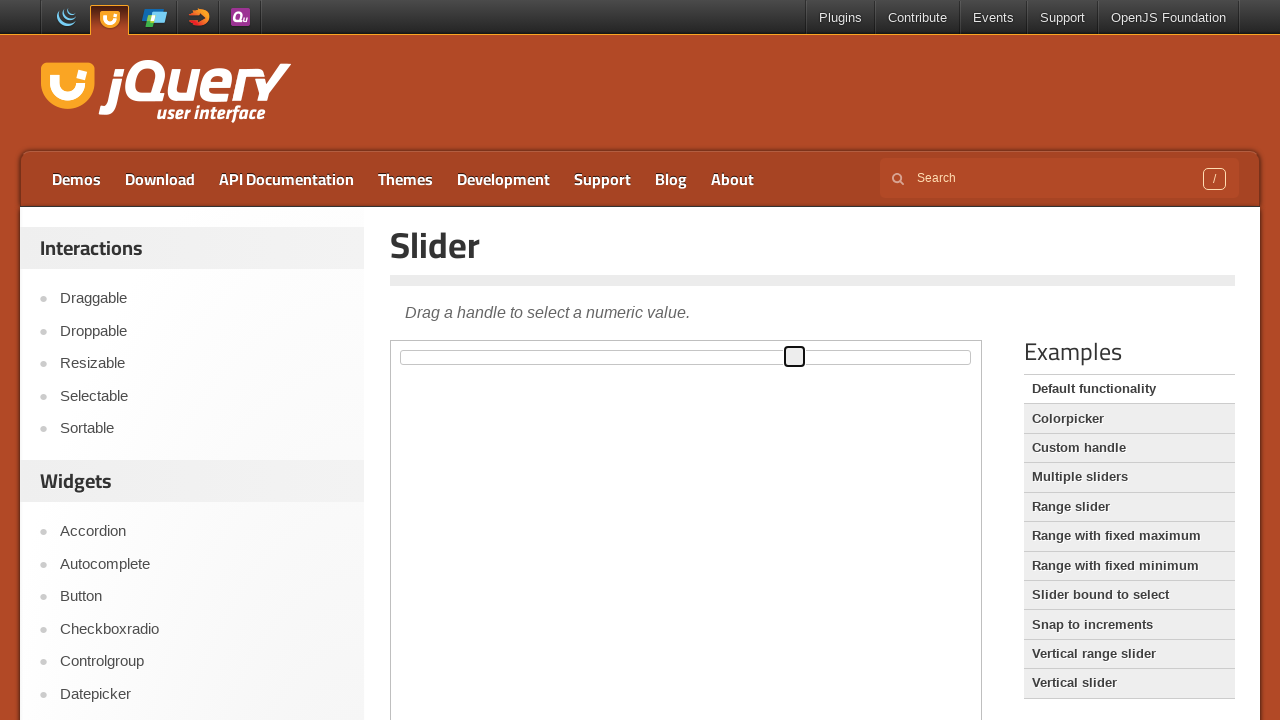

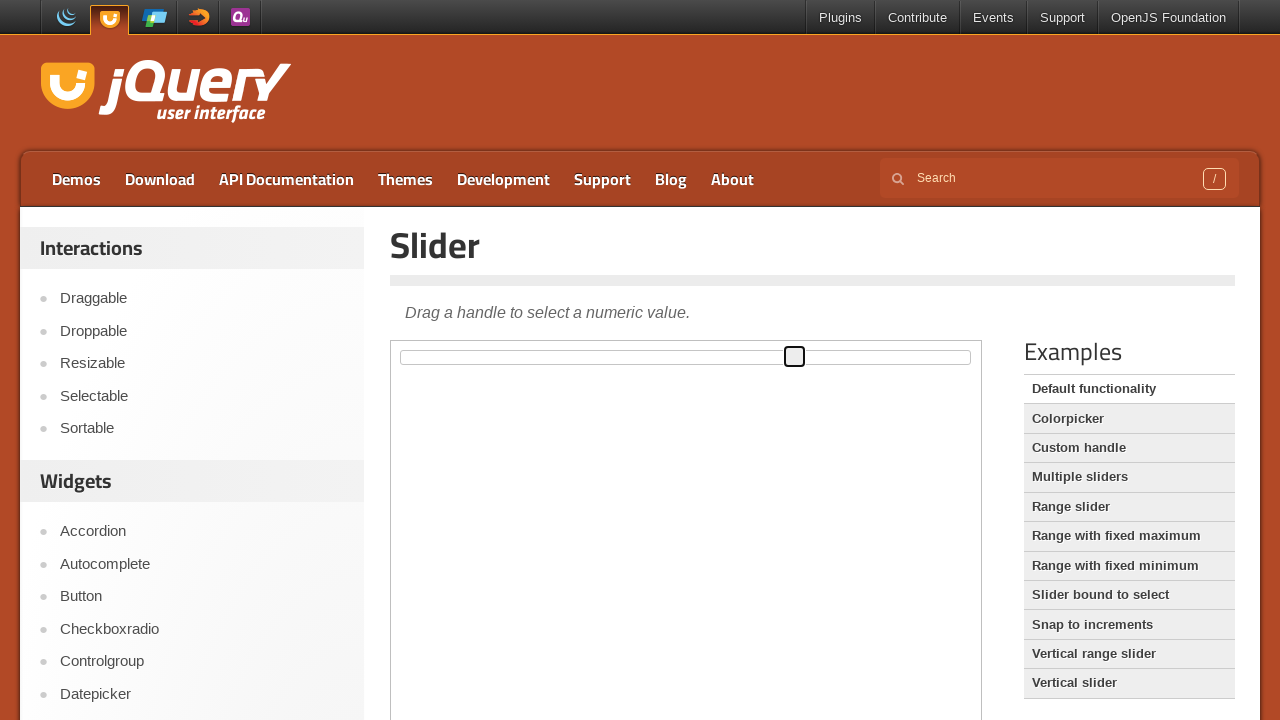